Tests hover functionality by moving mouse over an element and verifying hidden content appears

Starting URL: http://the-internet.herokuapp.com/hovers

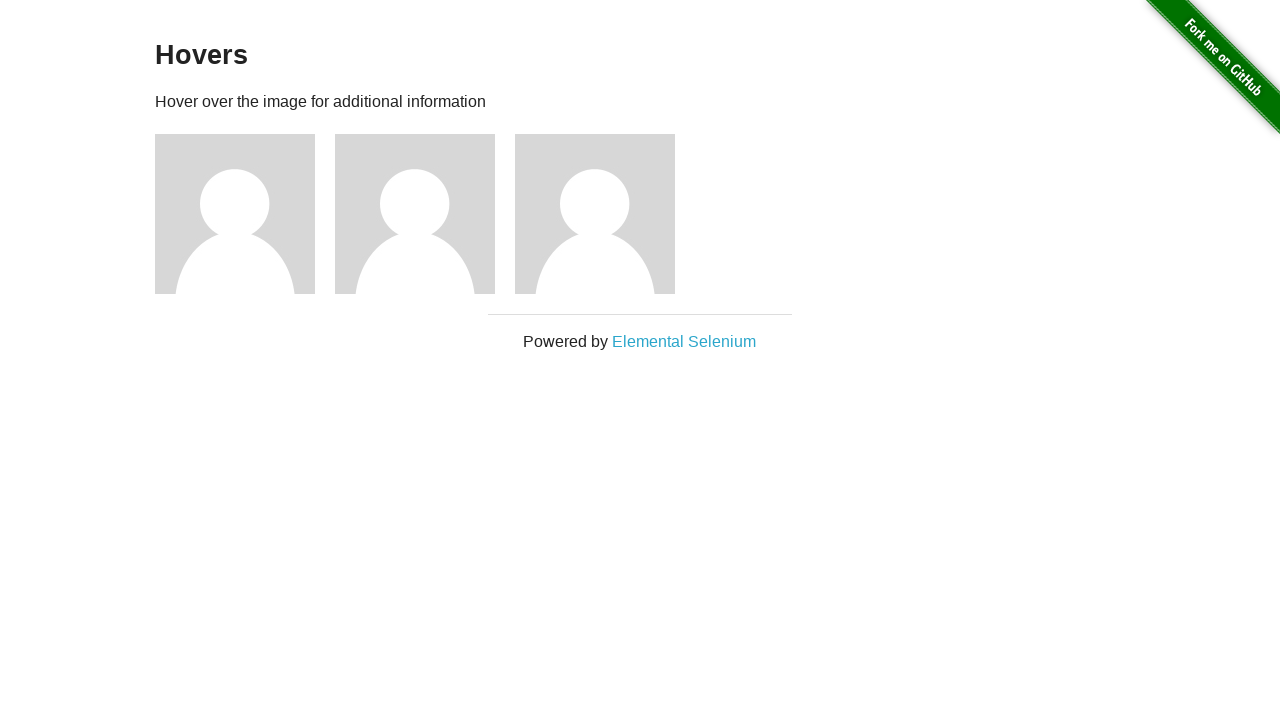

Located all figure elements on the hovers page
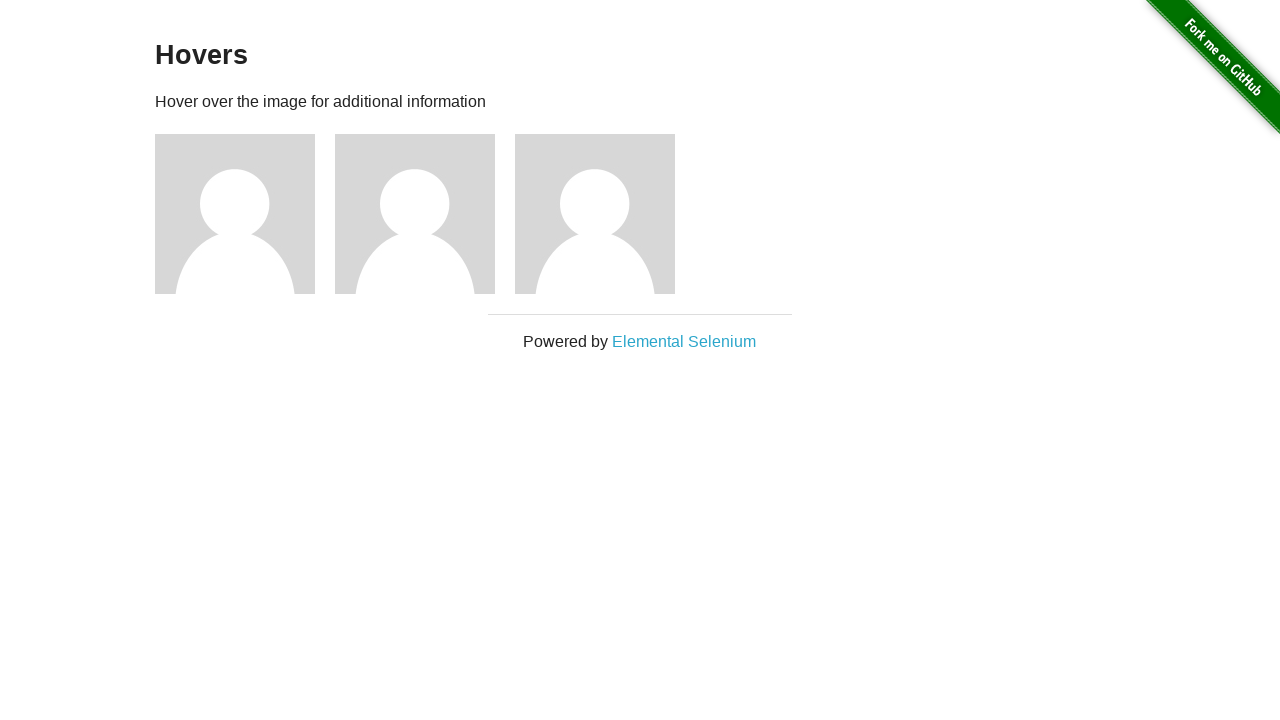

Hovered over the first figure element at (245, 214) on .figure >> nth=0
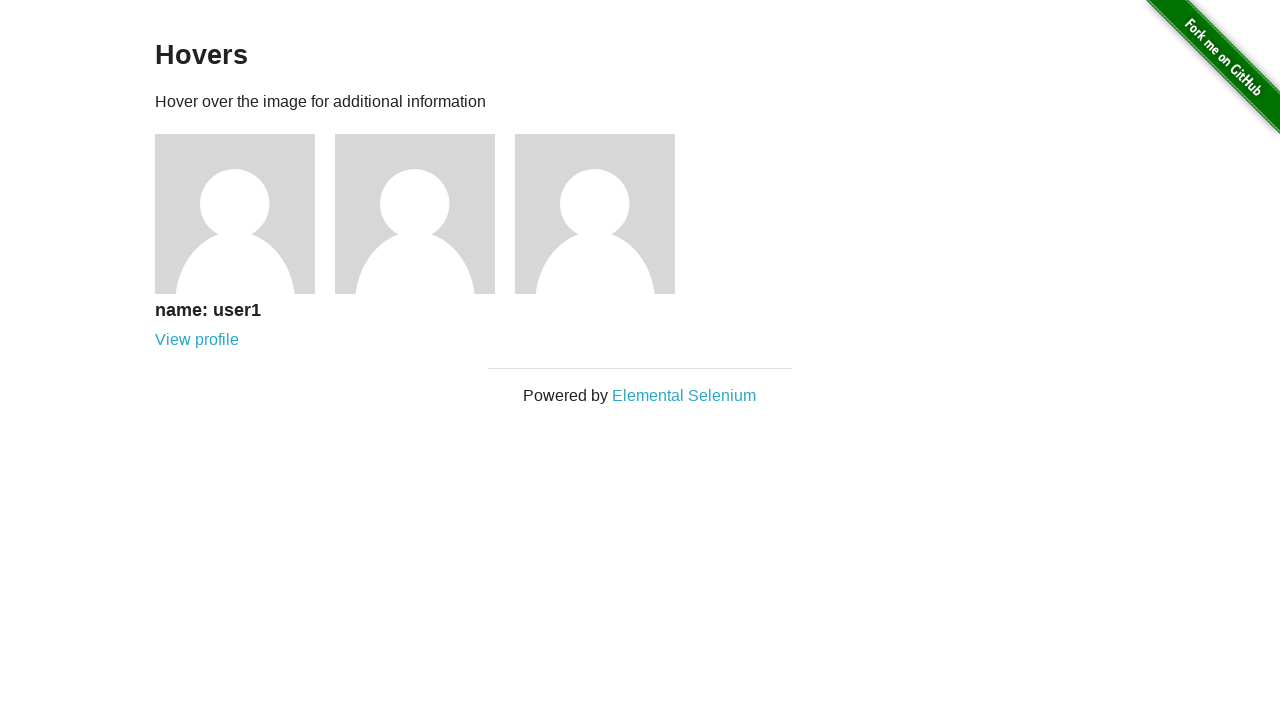

Verified hidden text 'name: user1' appears on hover
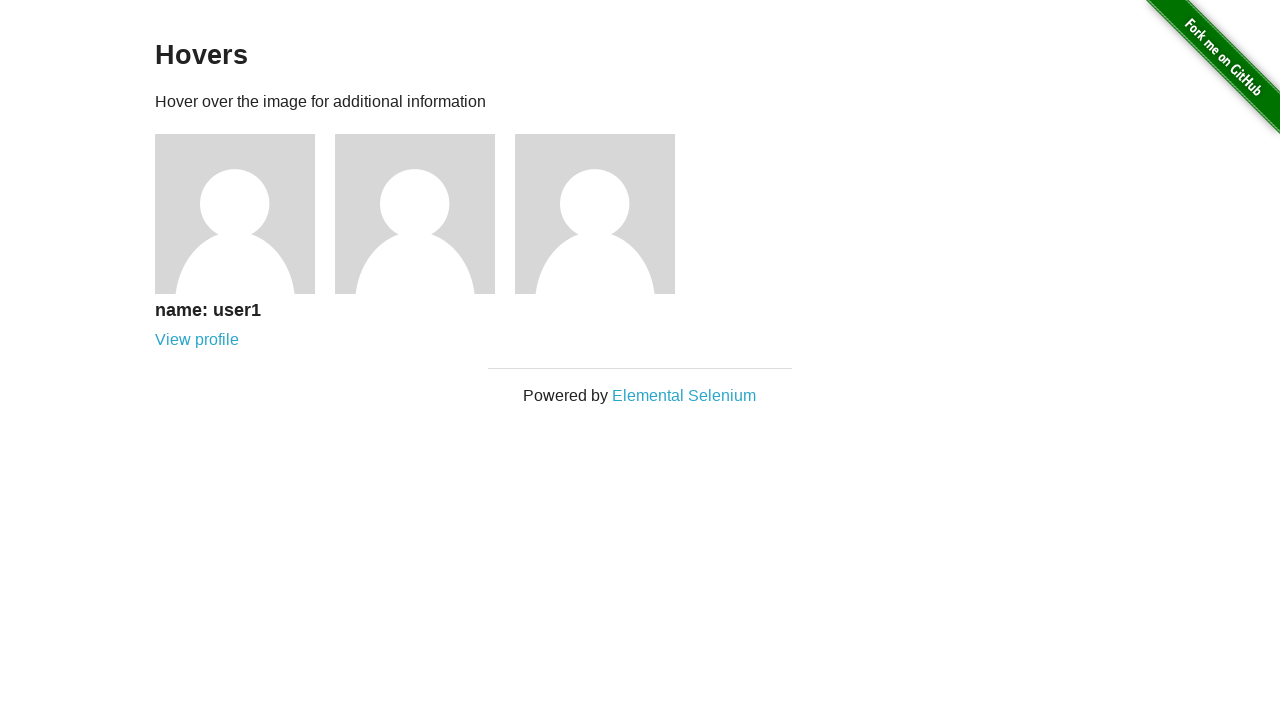

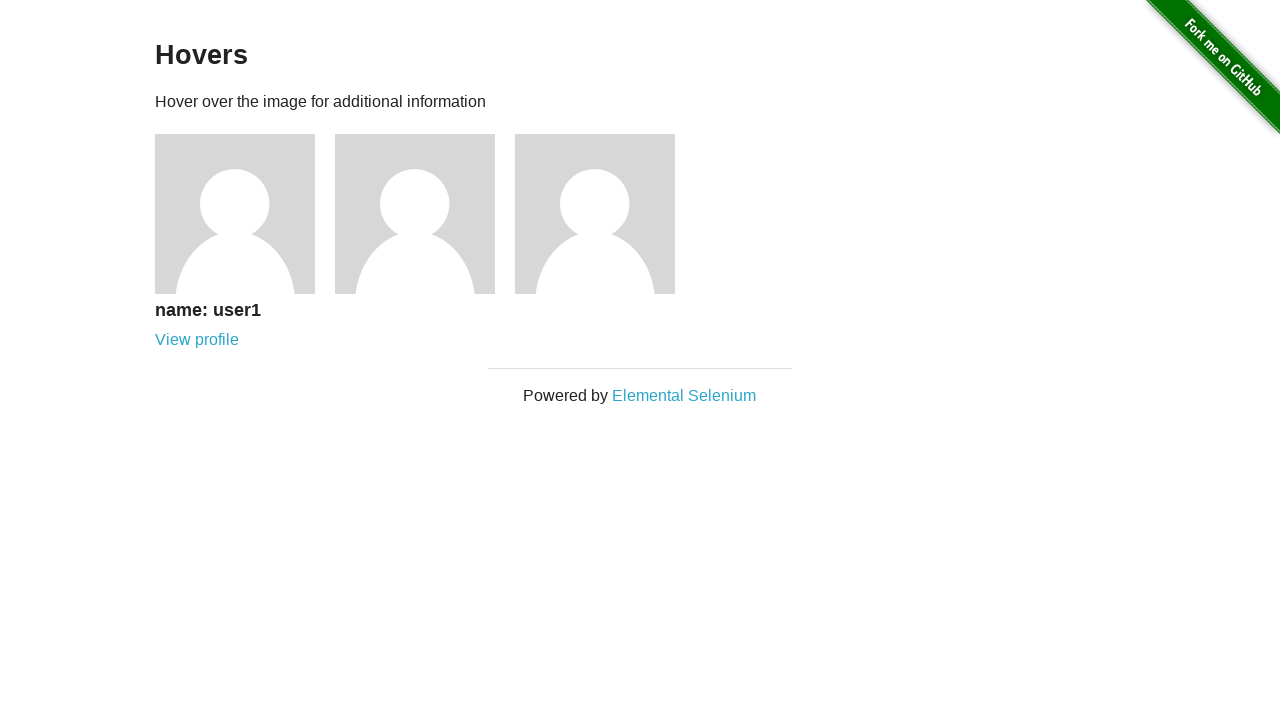